Navigates to the OrangeHRM demo login page and verifies it loads successfully by waiting for the page to be ready.

Starting URL: https://opensource-demo.orangehrmlive.com/web/index.php/auth/login

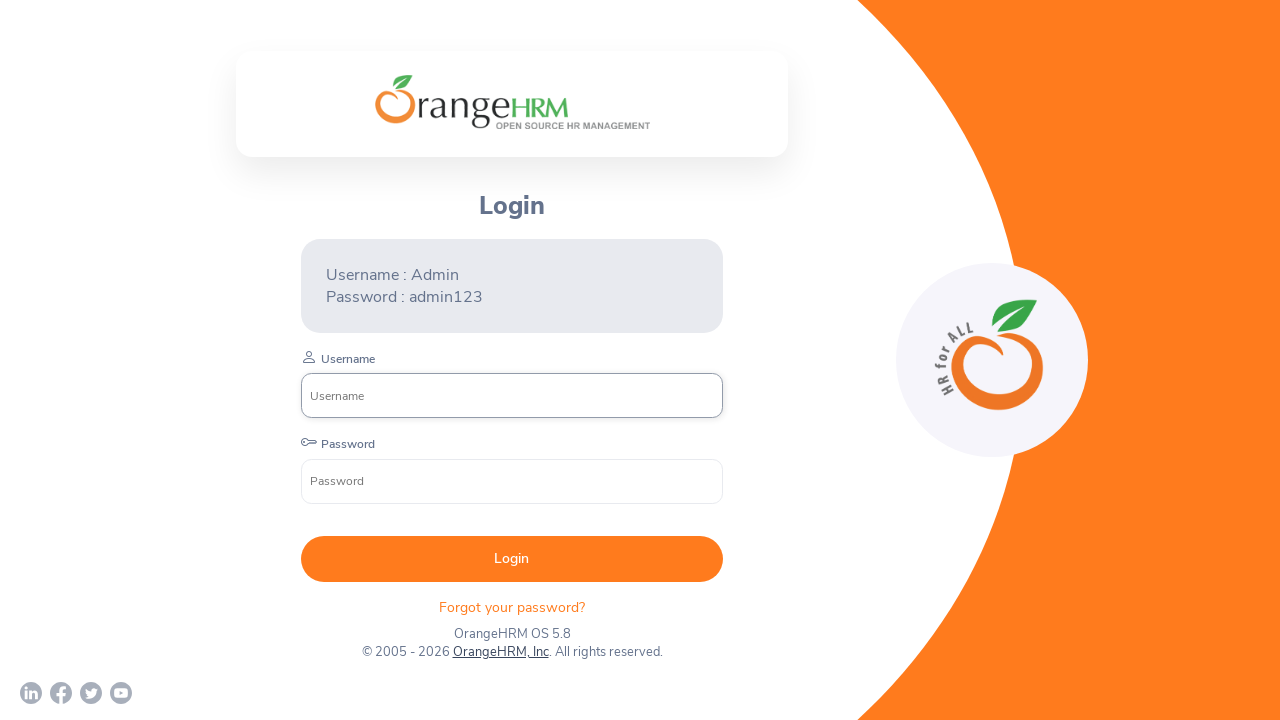

Navigated to OrangeHRM login page and waited for network to be idle
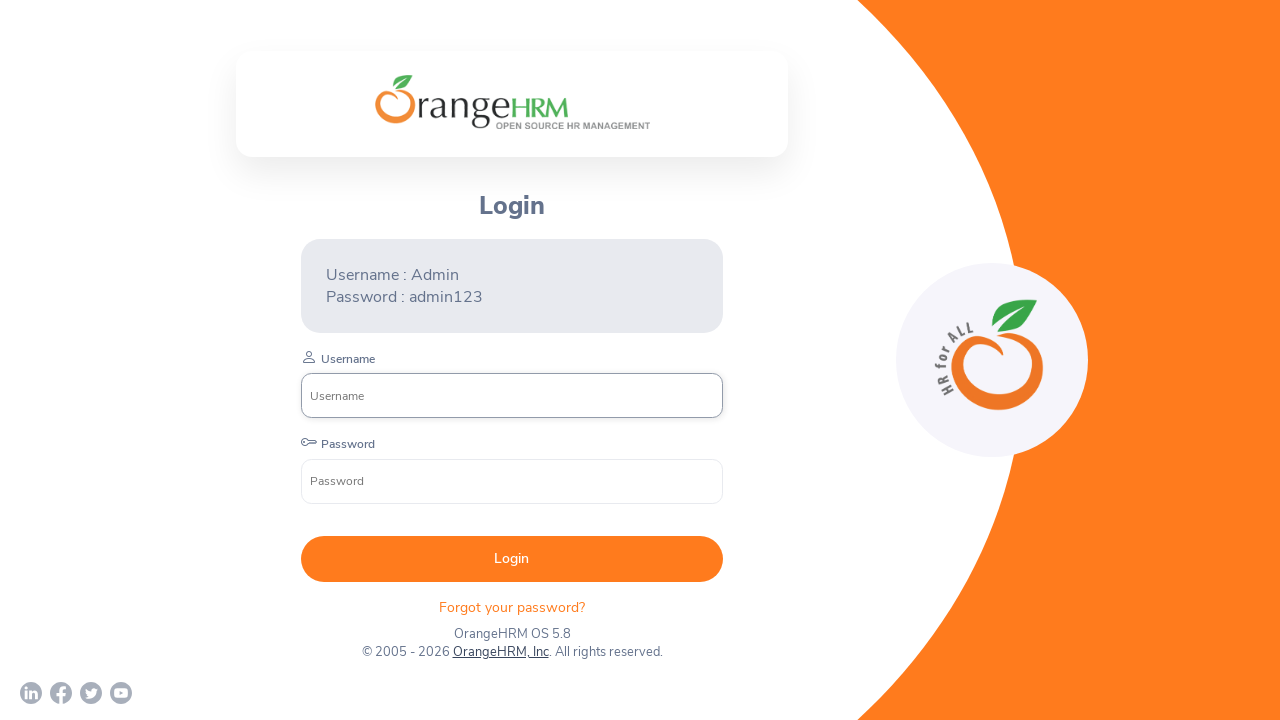

Verified login form is visible - username input field found
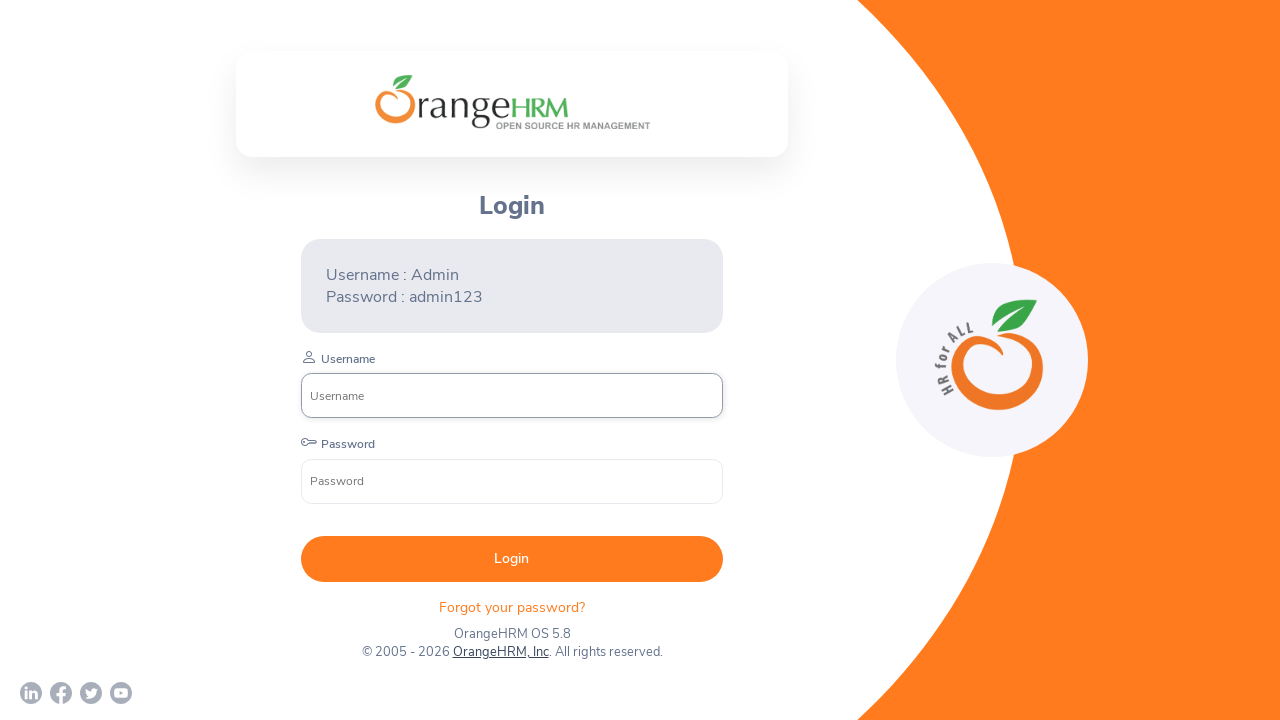

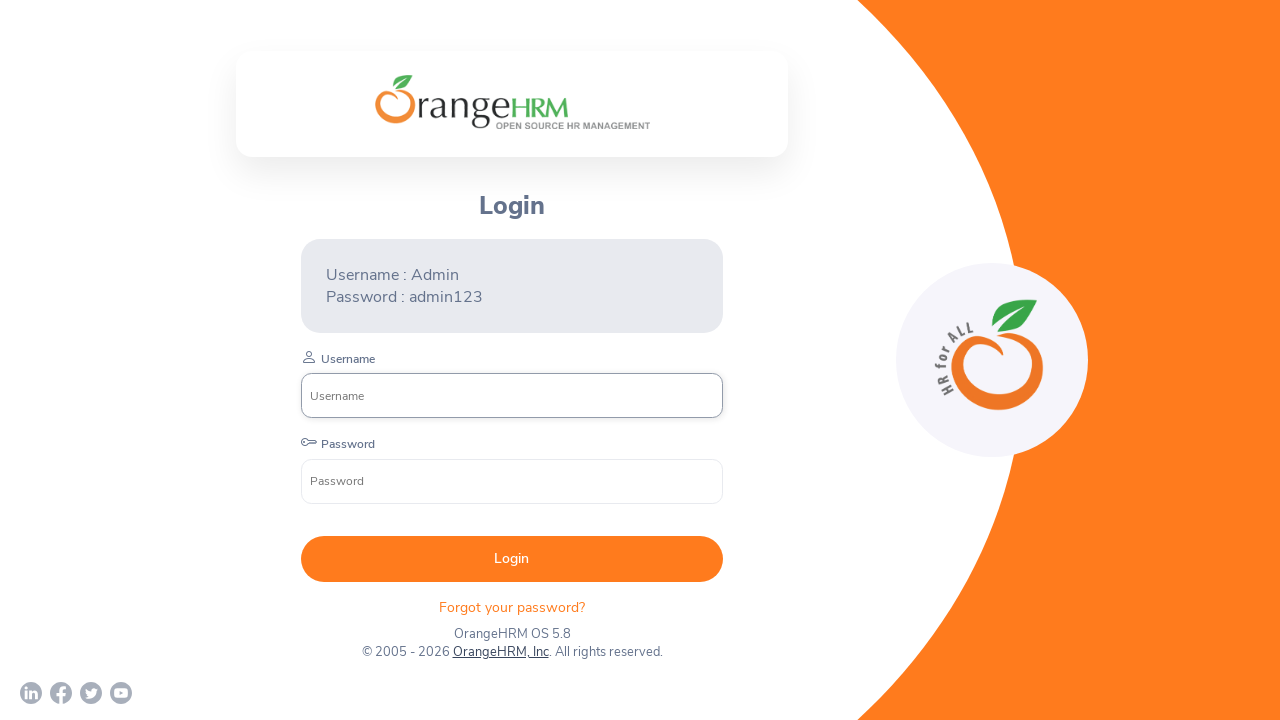